Tests checkbox functionality by selecting and deselecting day of the week checkboxes (Monday, Wednesday, and Friday) and verifying their states

Starting URL: http://samples.gwtproject.org/samples/Showcase/Showcase.html#!CwCheckBox

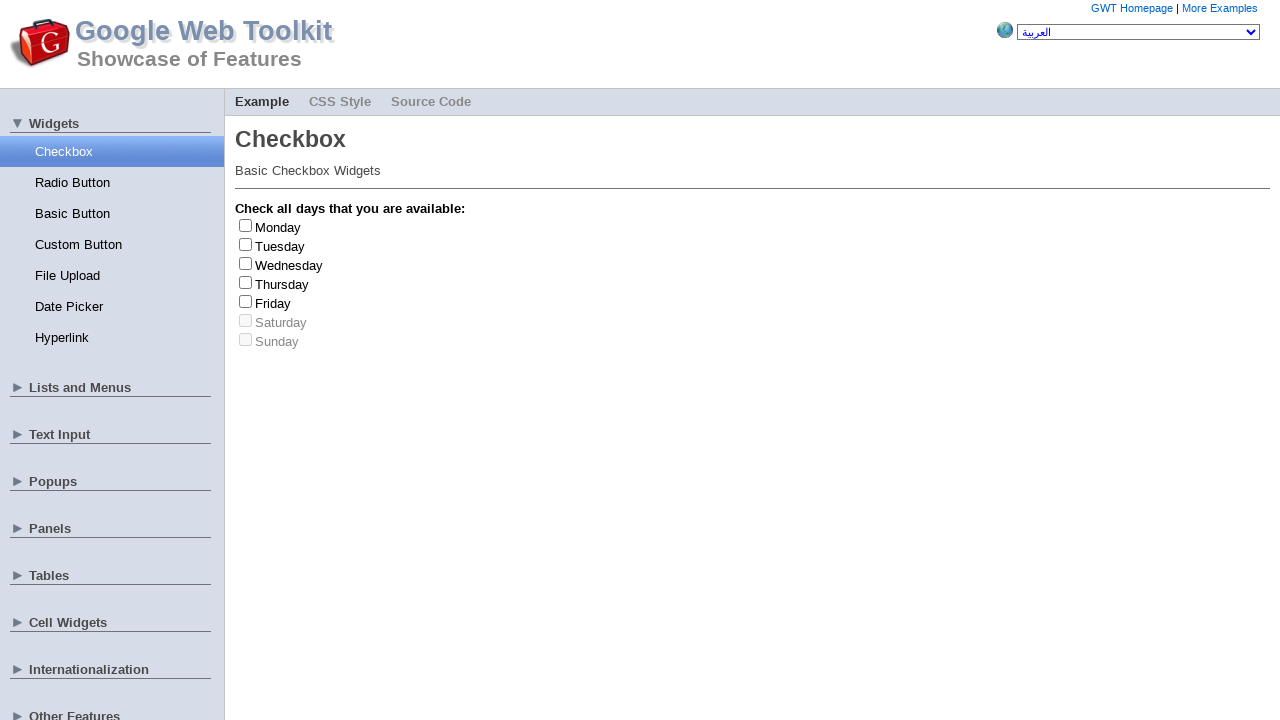

Clicked Monday checkbox to check it at (246, 225) on #gwt-debug-cwCheckBox-Monday-input
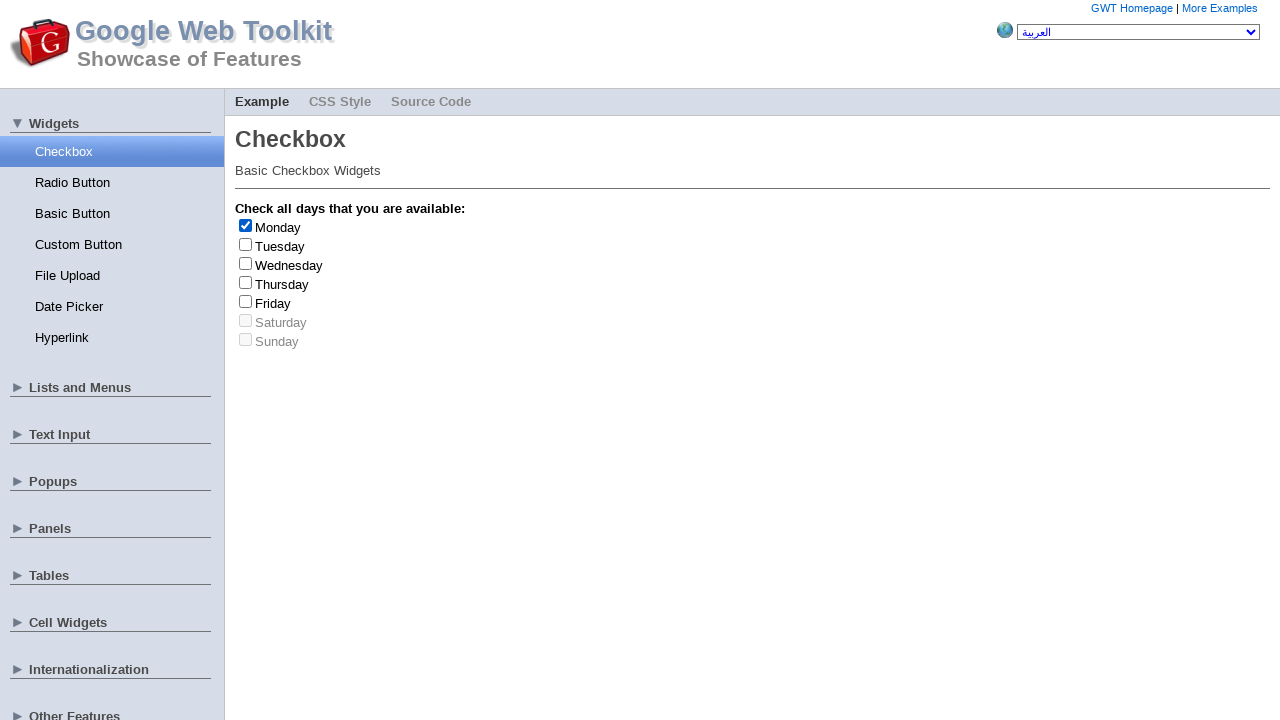

Clicked Monday checkbox again to uncheck it at (246, 225) on #gwt-debug-cwCheckBox-Monday-input
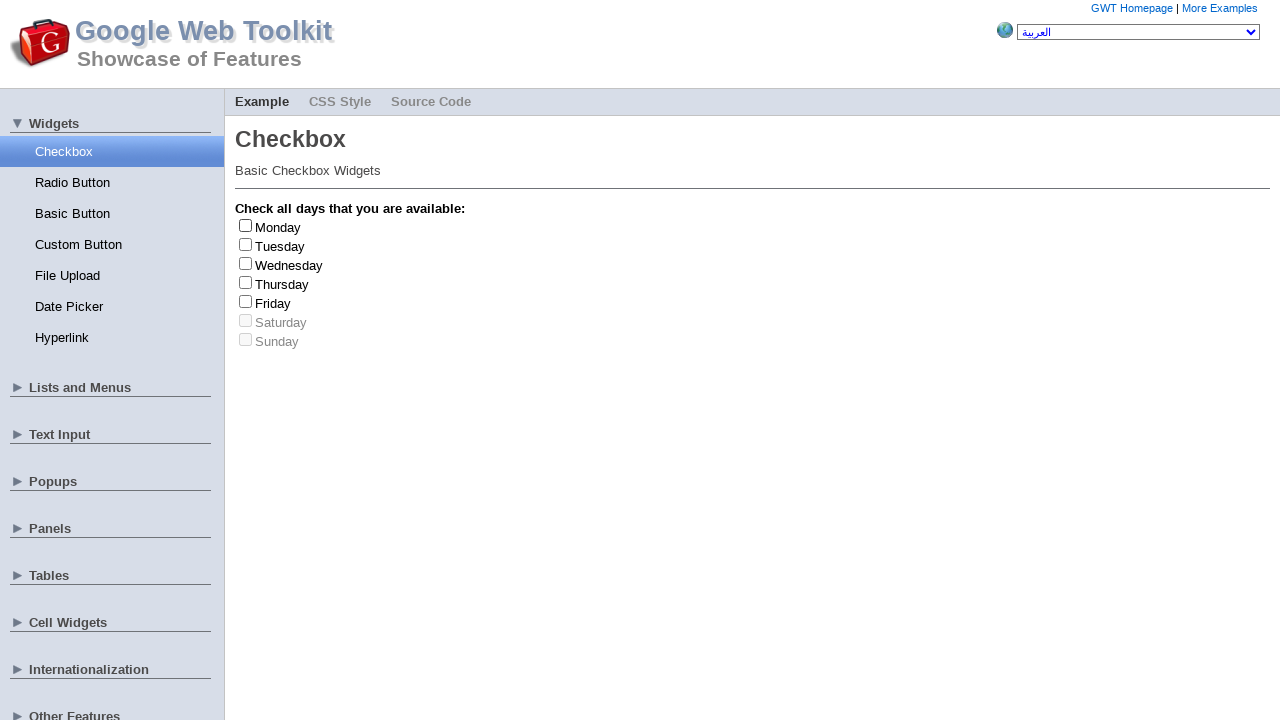

Clicked Wednesday checkbox to check it at (246, 263) on #gwt-debug-cwCheckBox-Wednesday-input
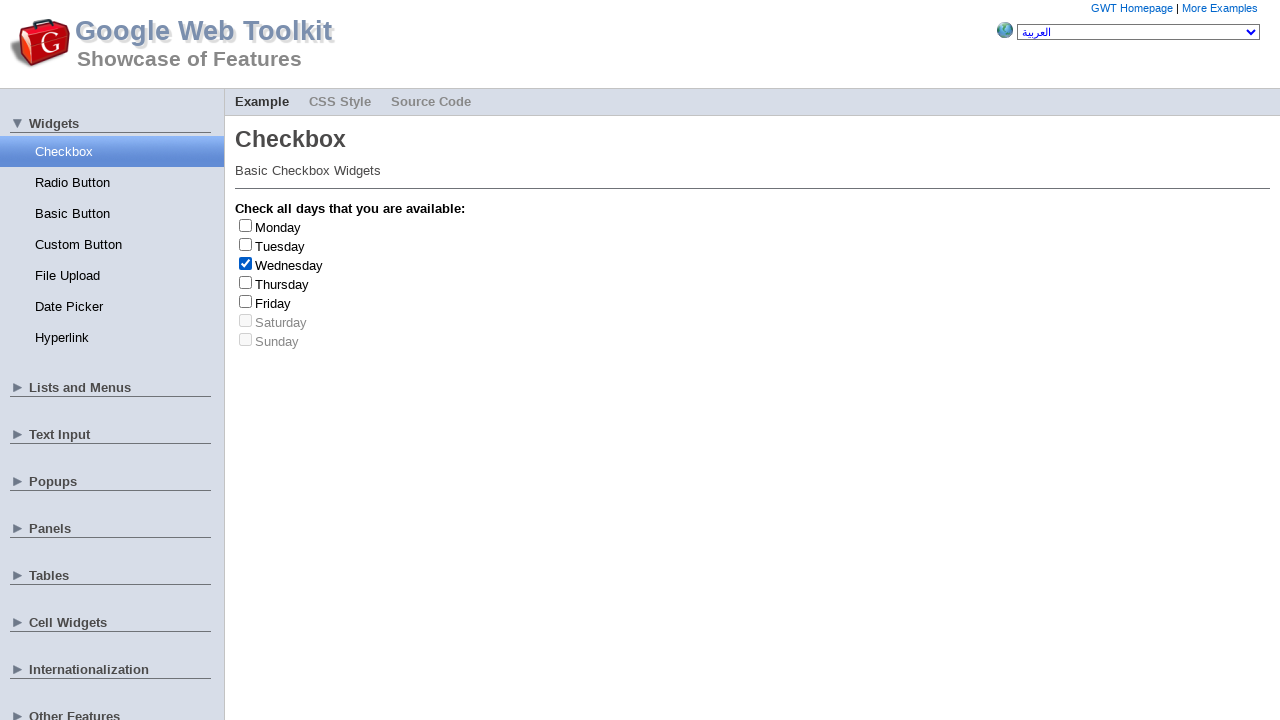

Clicked Wednesday checkbox again to uncheck it at (246, 263) on #gwt-debug-cwCheckBox-Wednesday-input
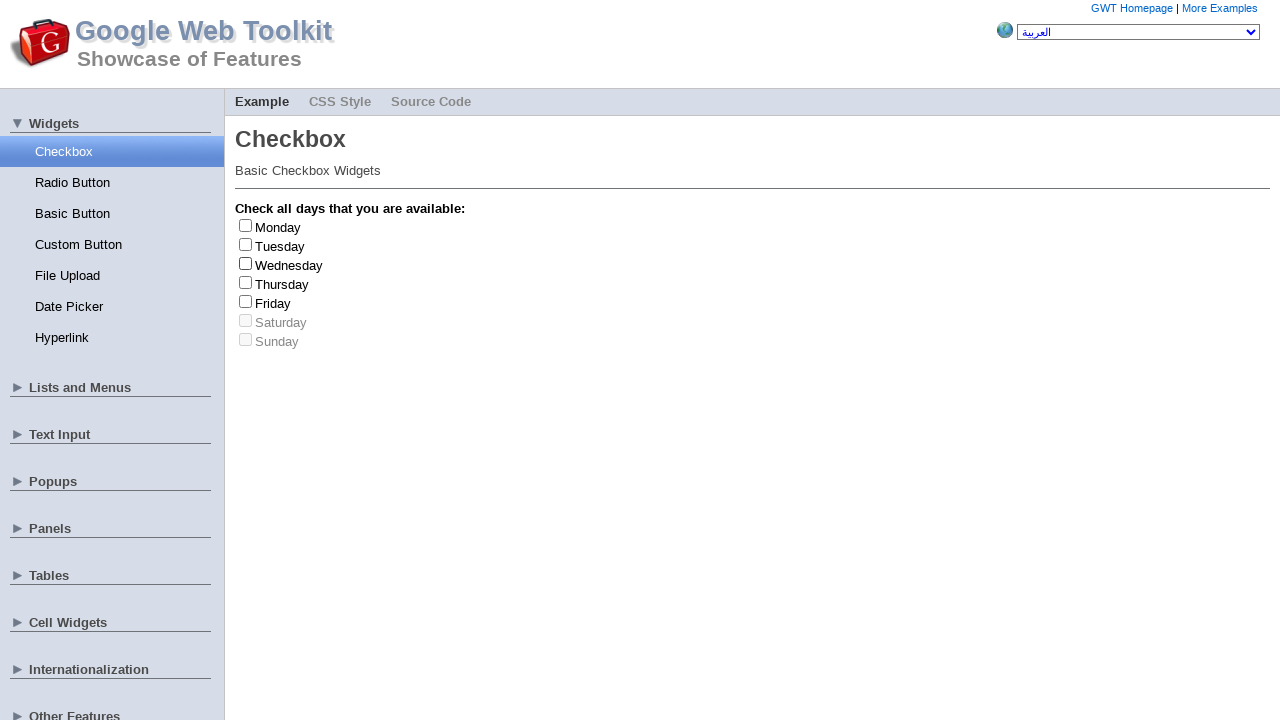

Clicked Friday checkbox to check it at (246, 301) on #gwt-debug-cwCheckBox-Friday-input
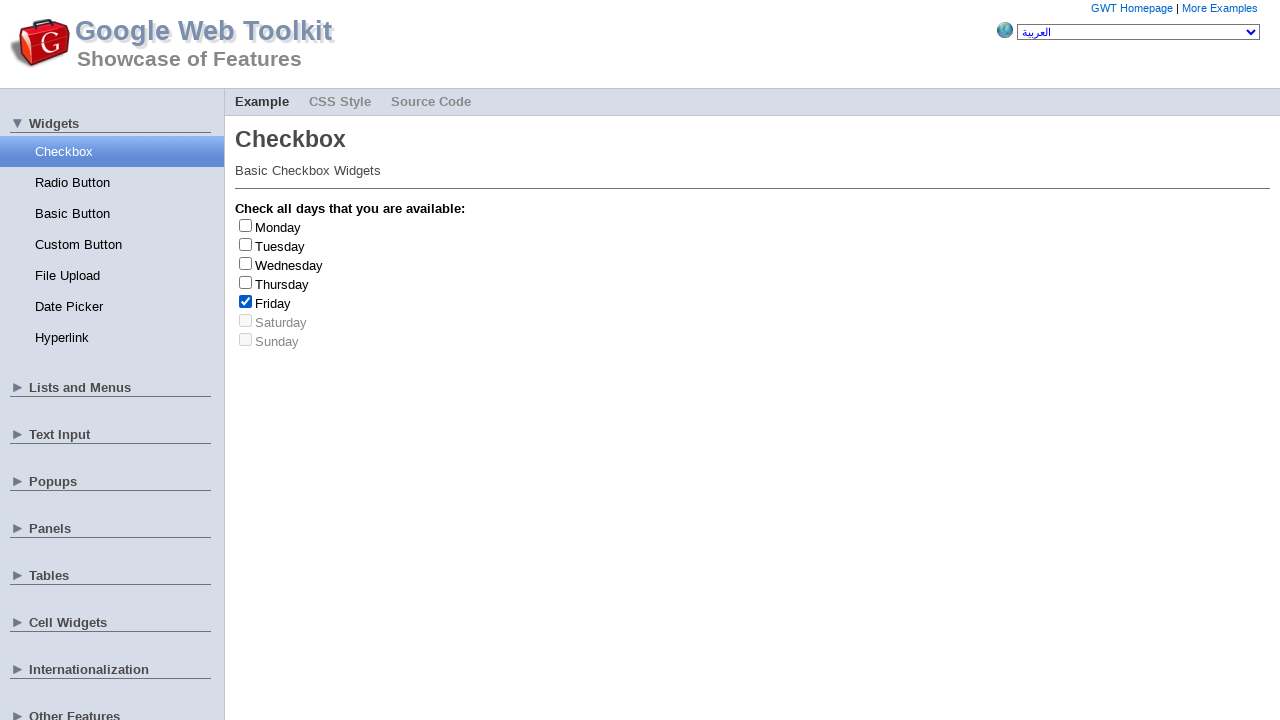

Clicked Friday checkbox again to uncheck it at (246, 301) on #gwt-debug-cwCheckBox-Friday-input
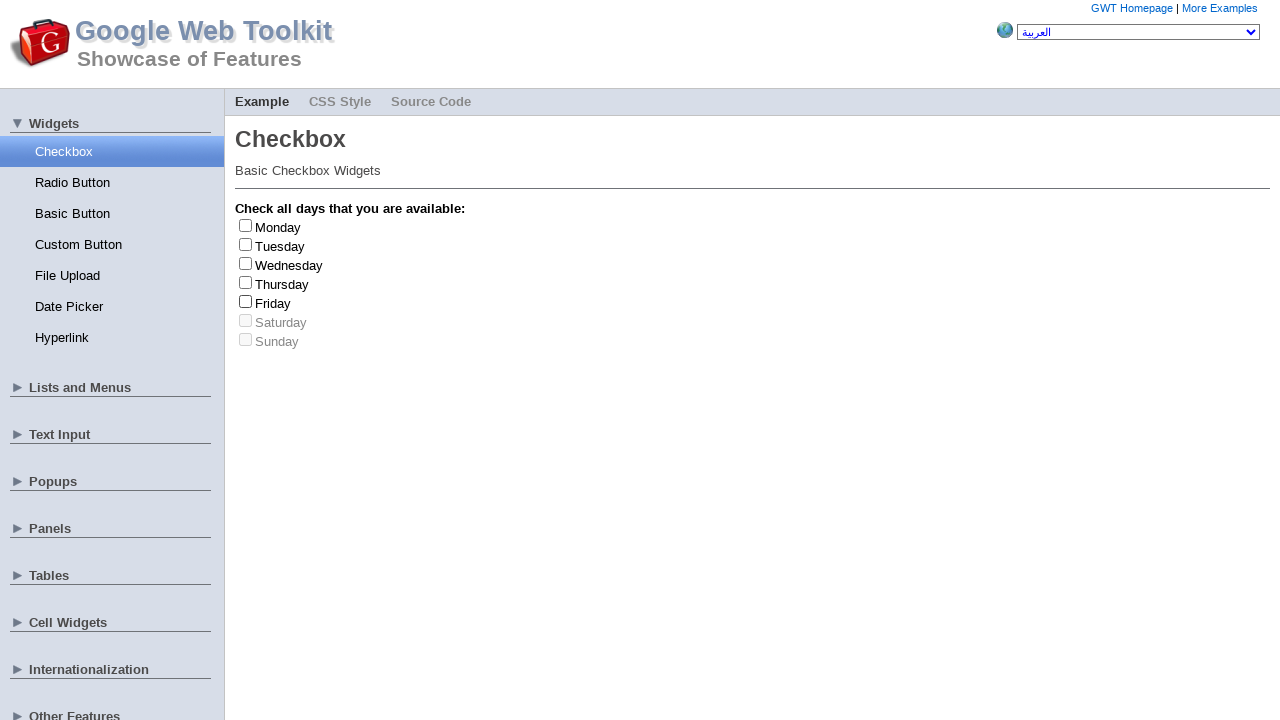

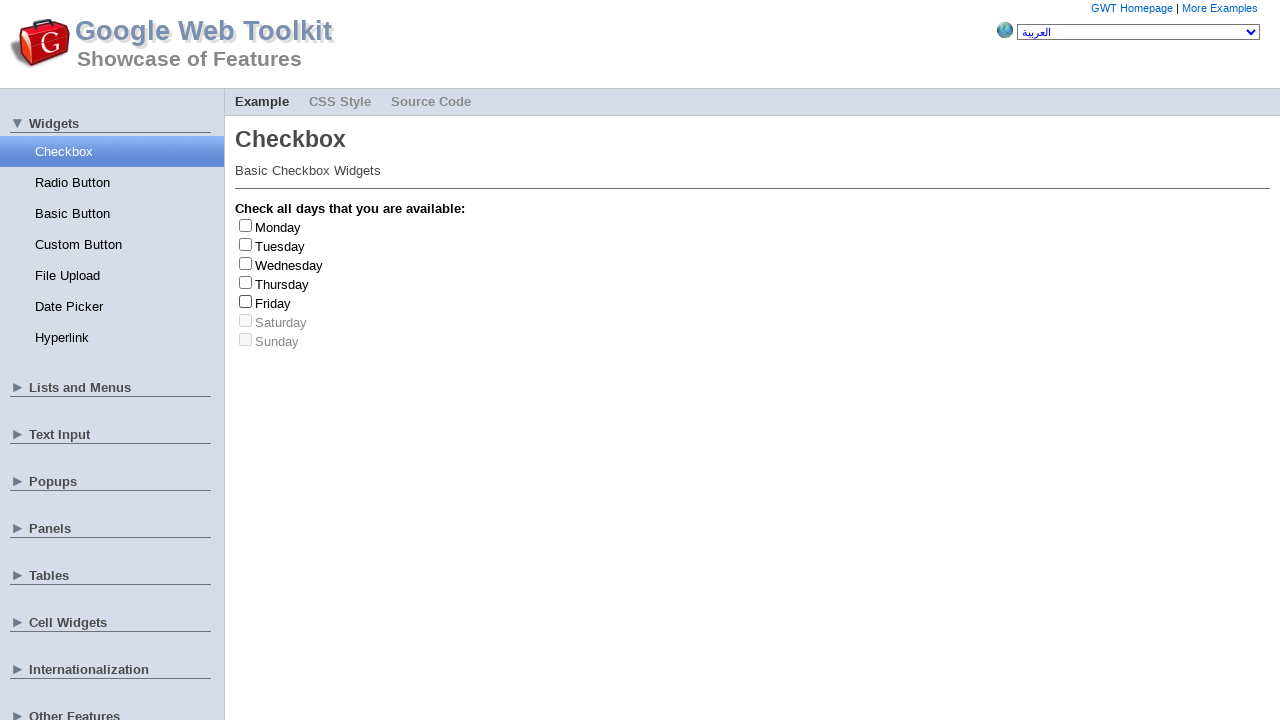